Loads the XPath practice page and verifies the page source contains HTML tags

Starting URL: https://selectorshub.com/xpath-practice-page/

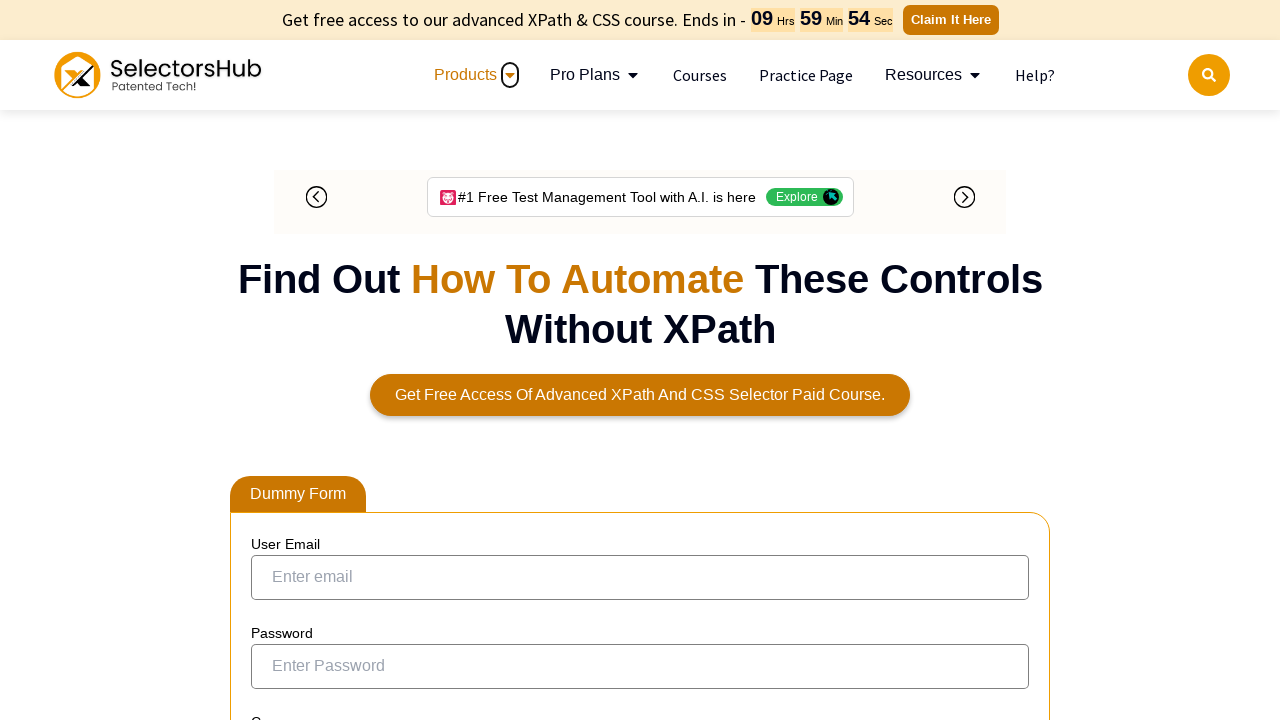

Navigated to XPath practice page at selectorshub.com
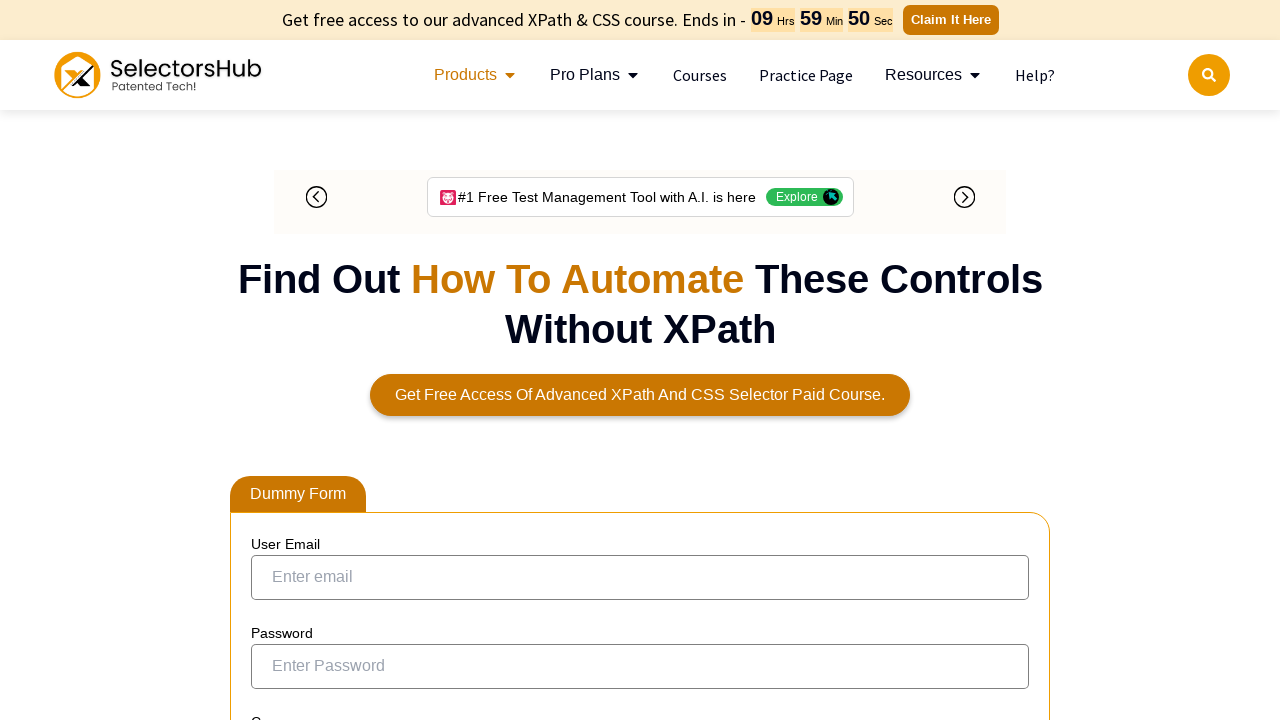

Page DOM content loaded
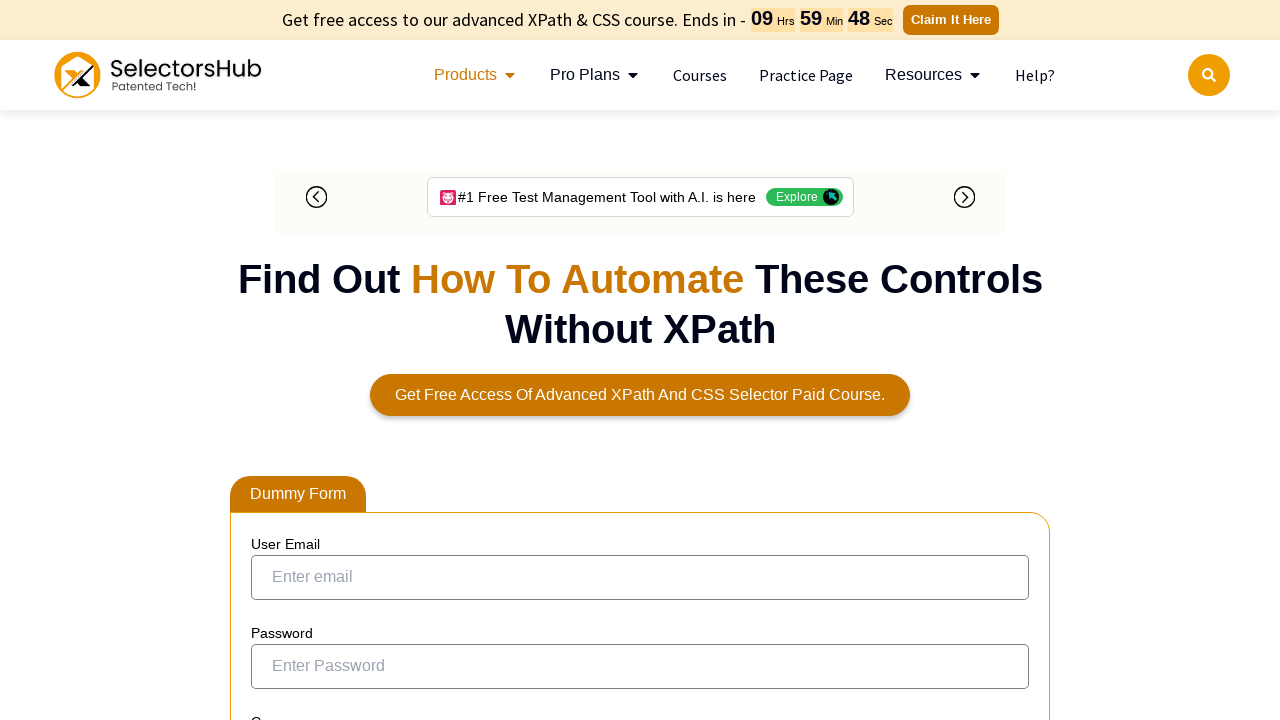

Retrieved page source content
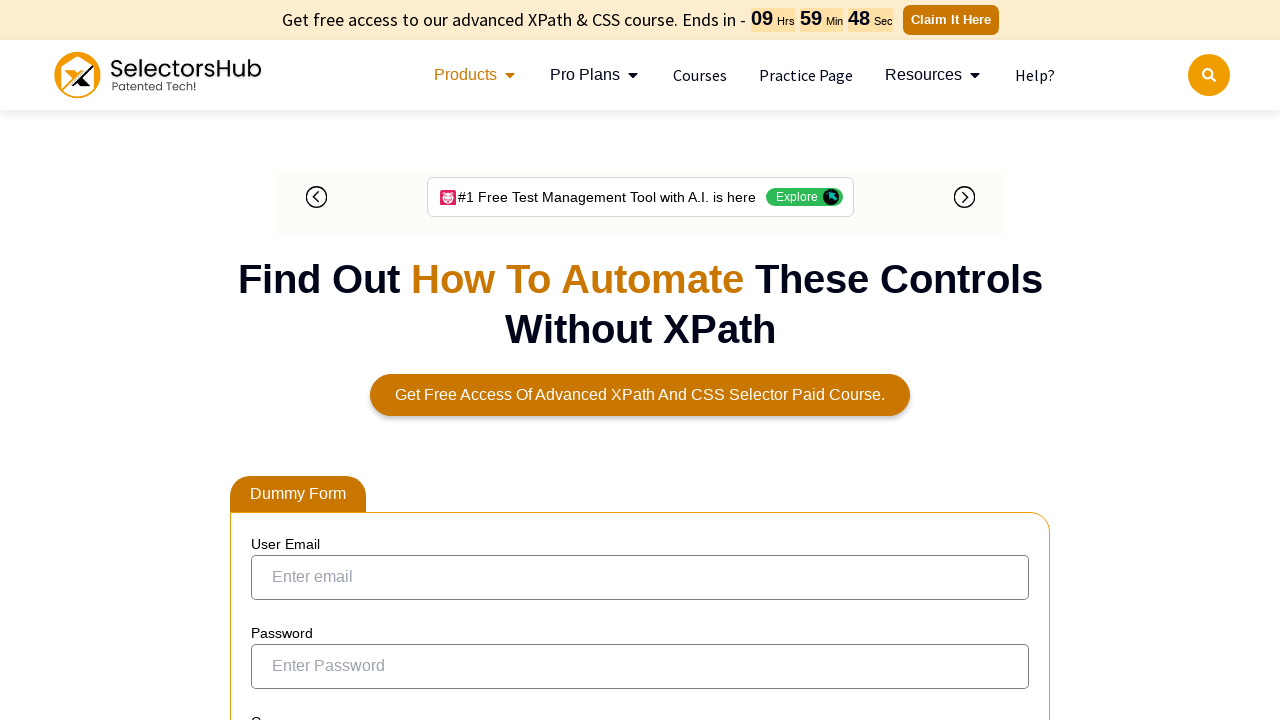

Verified page source contains HTML tag
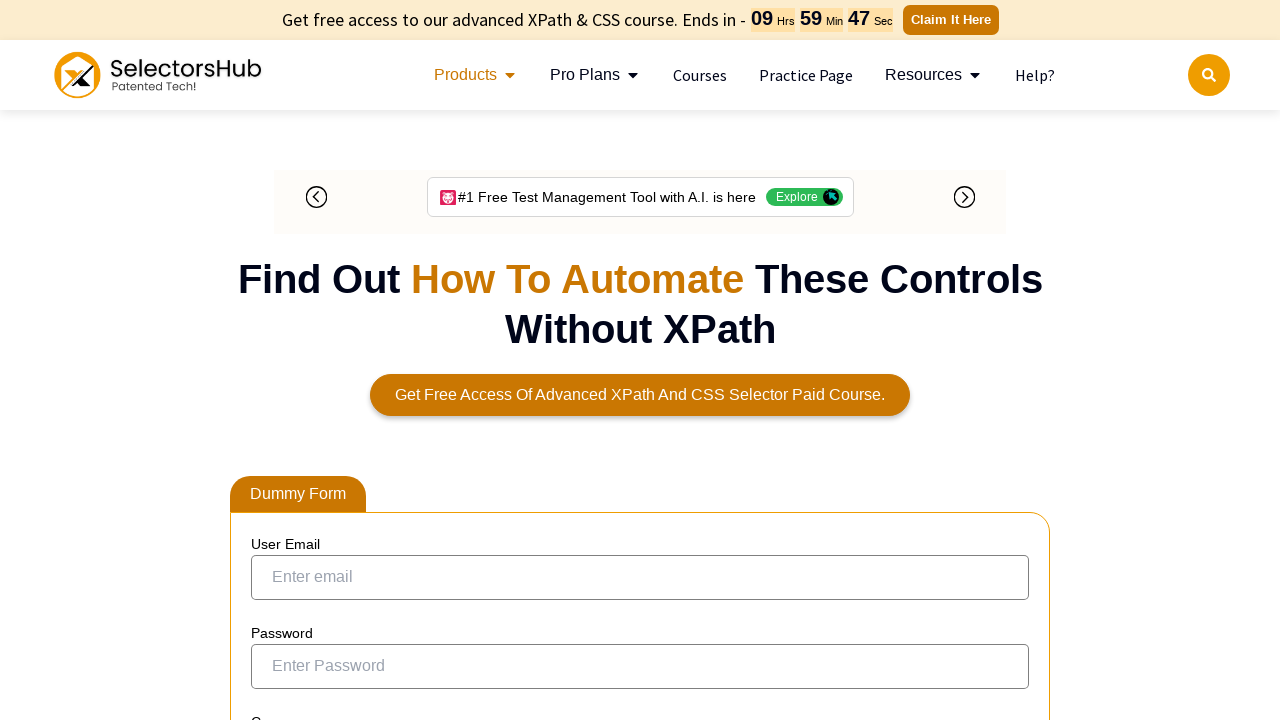

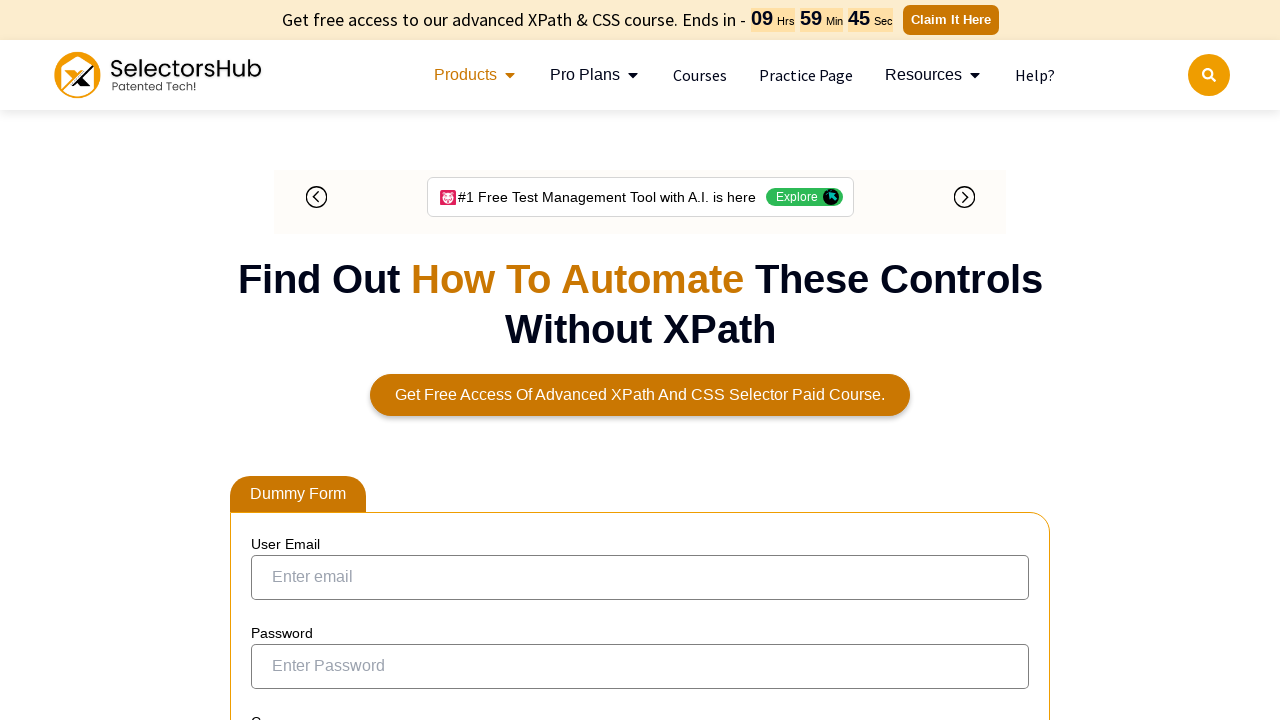